Simple smoke test that navigates to Lenskart's website and verifies the page loads successfully.

Starting URL: https://www.lenskart.com/

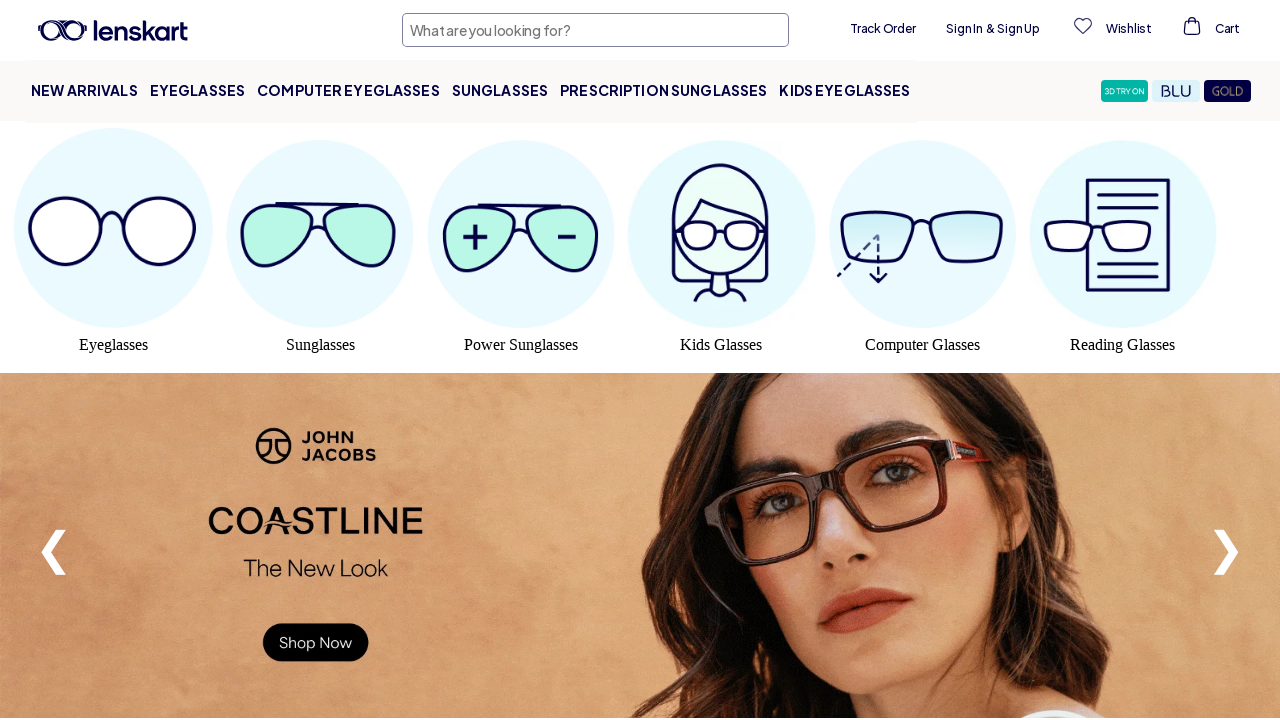

Waited for page DOM content to load
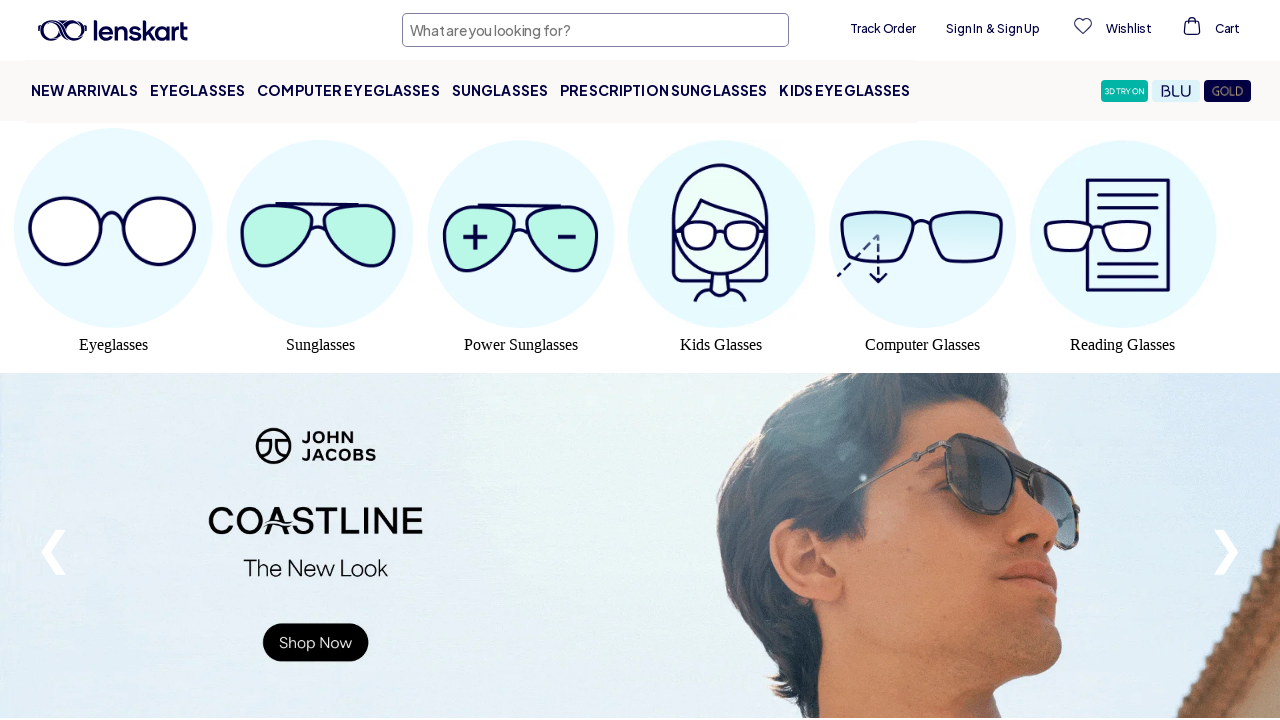

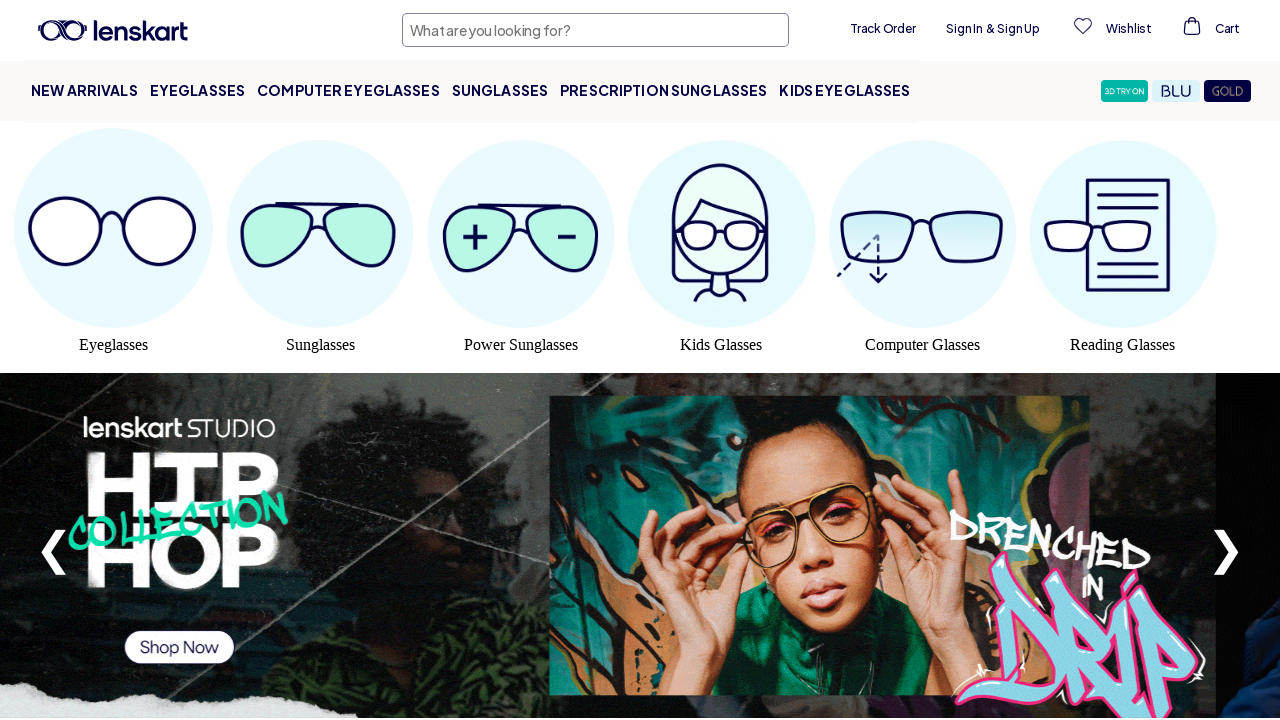